Tests dropdown selection functionality by selecting an option from a dropdown menu and iterating through all available options

Starting URL: https://syntaxprojects.com/basic-select-dropdown-demo.php

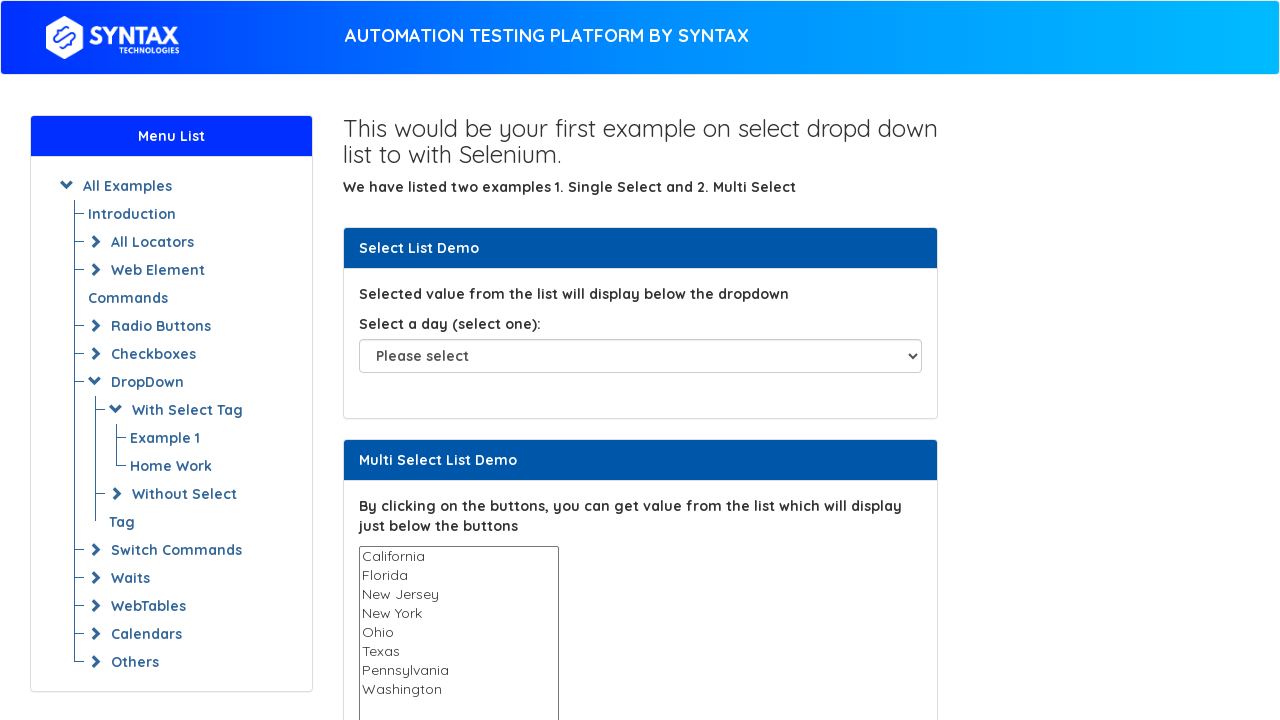

Located dropdown element with id 'select-demo'
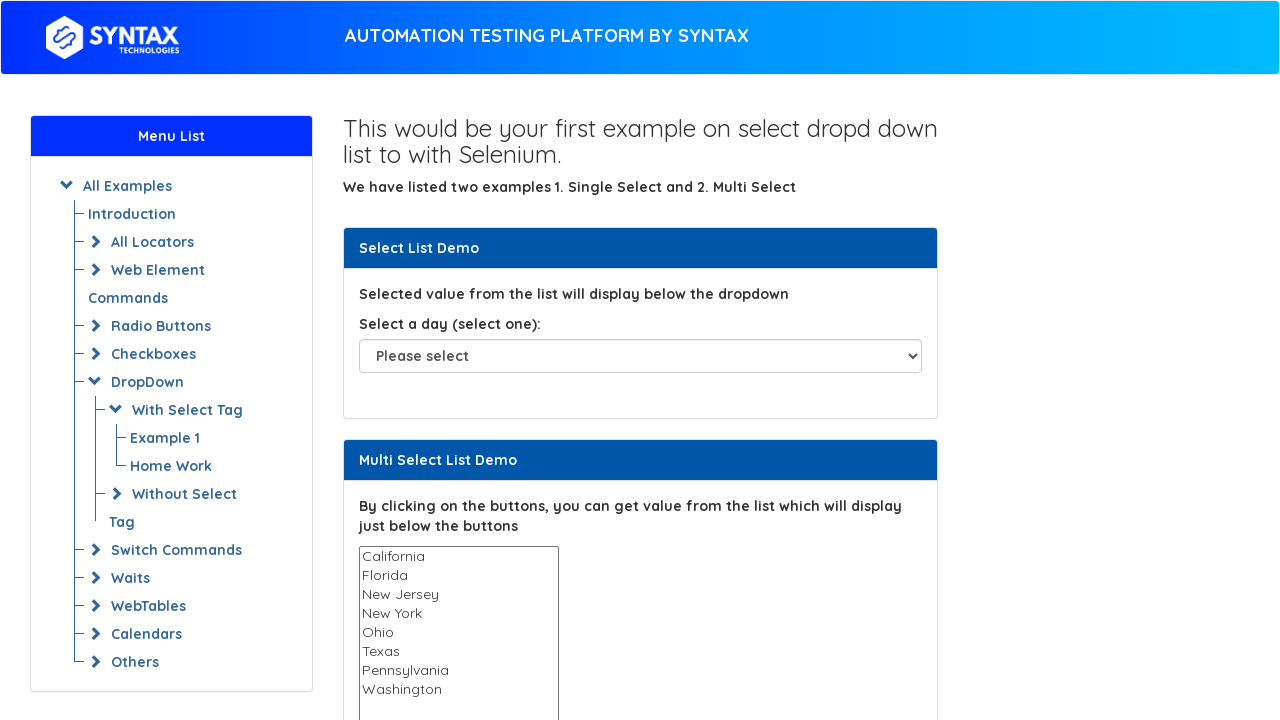

Selected 'Wednesday' from dropdown menu on select#select-demo
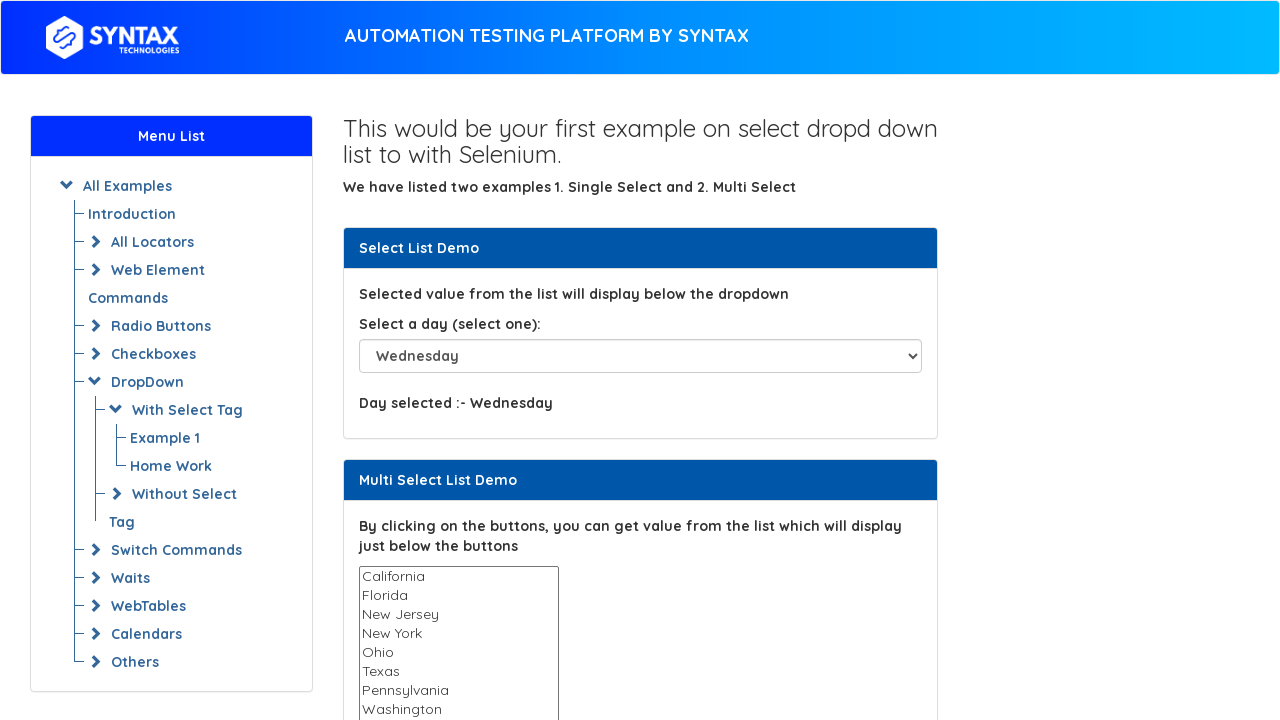

Retrieved all dropdown options (total: 8)
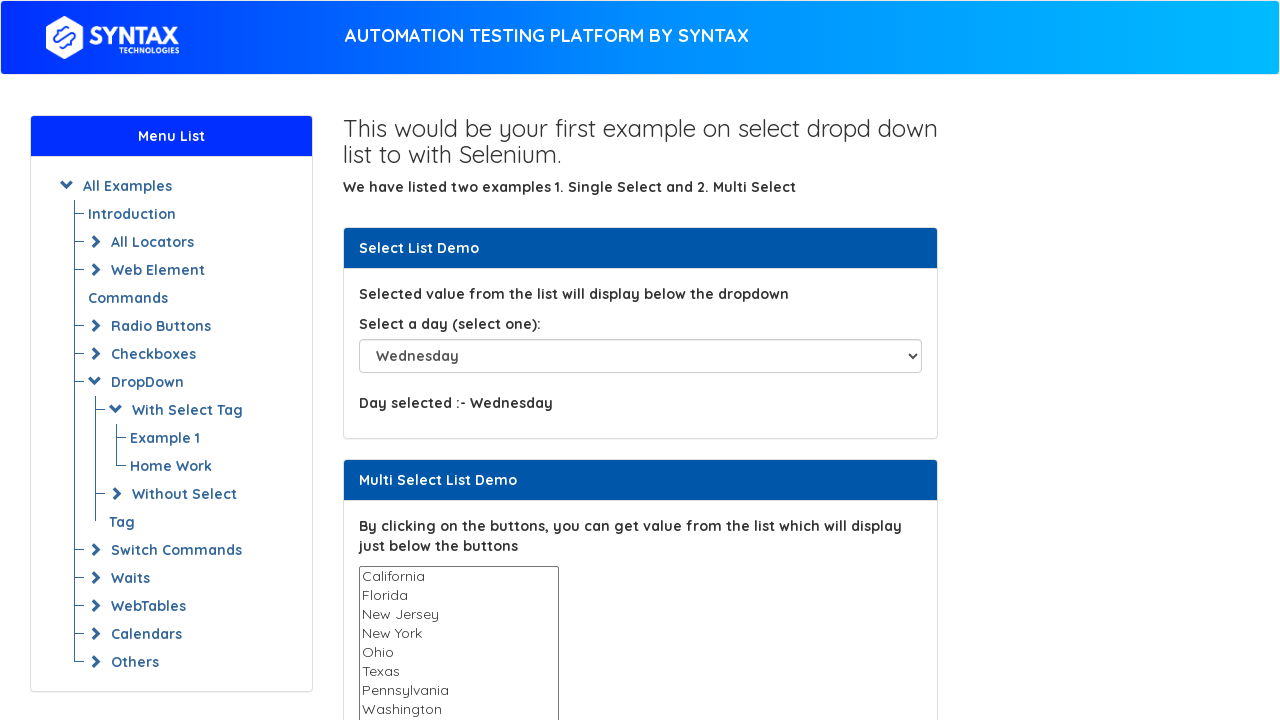

Retrieved option text: 'Please select'
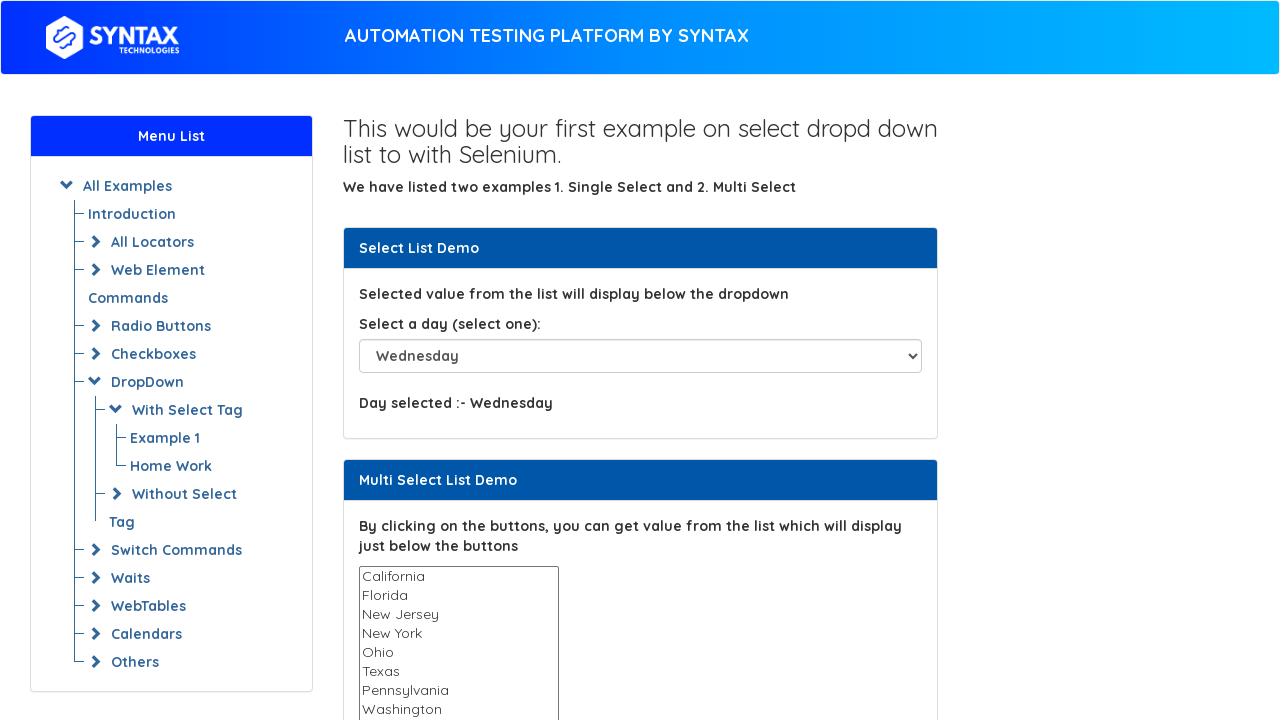

Retrieved option text: 'Sunday'
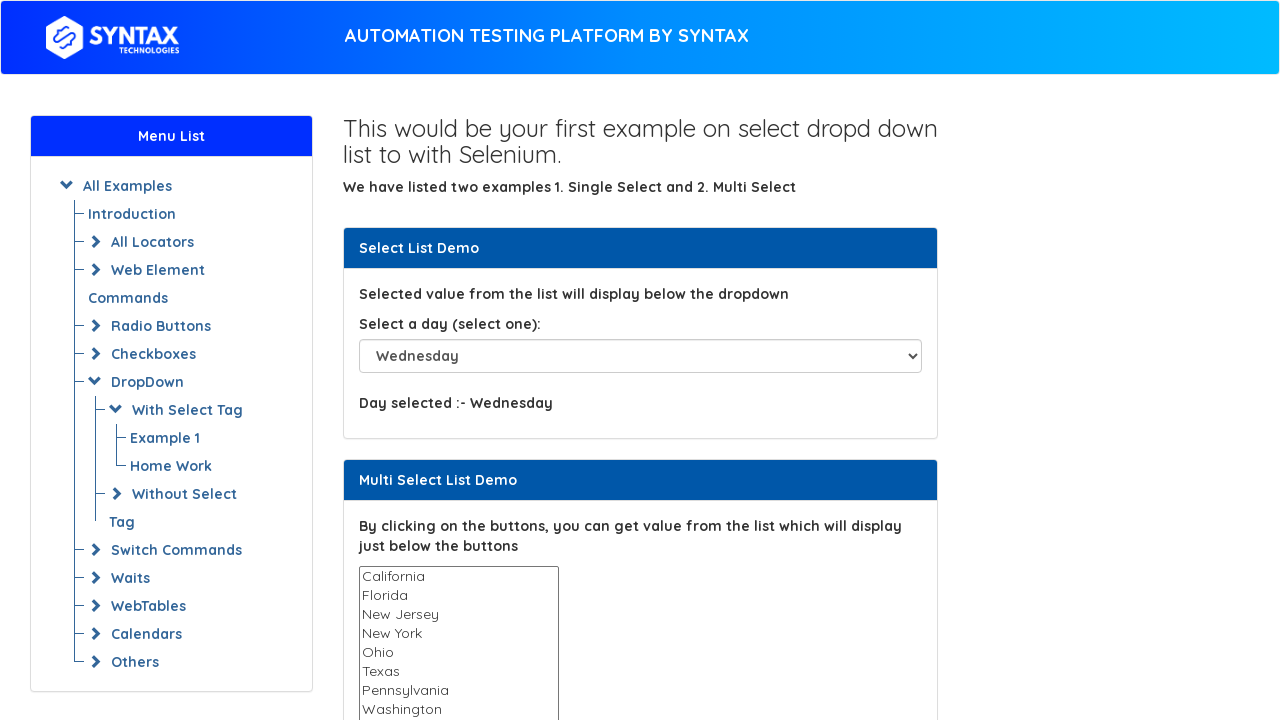

Retrieved option text: 'Monday'
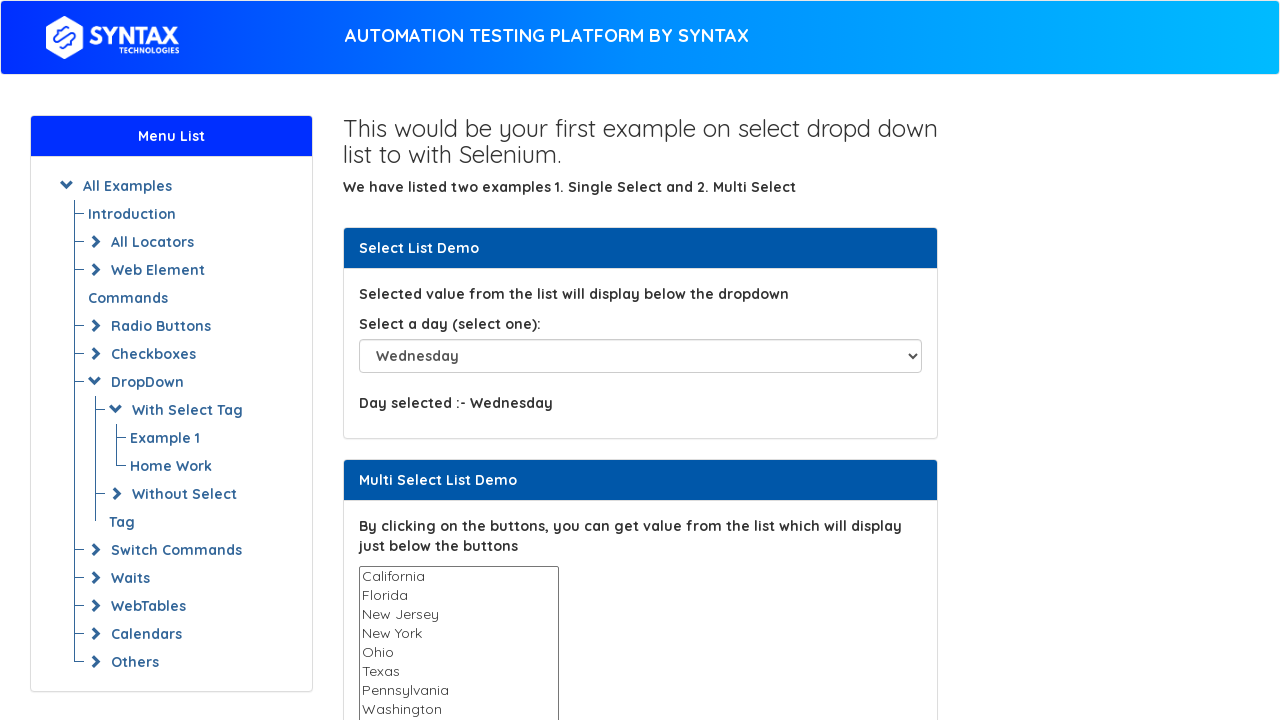

Retrieved option text: 'Tuesday'
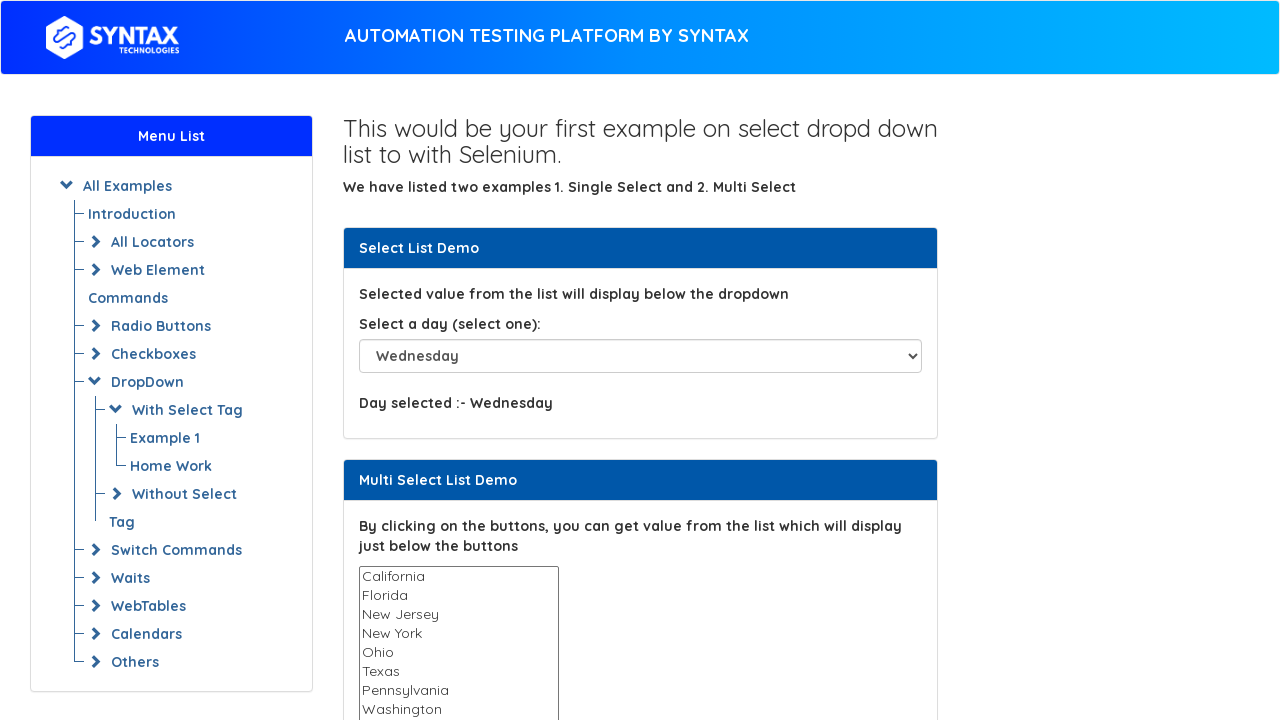

Retrieved option text: 'Wednesday'
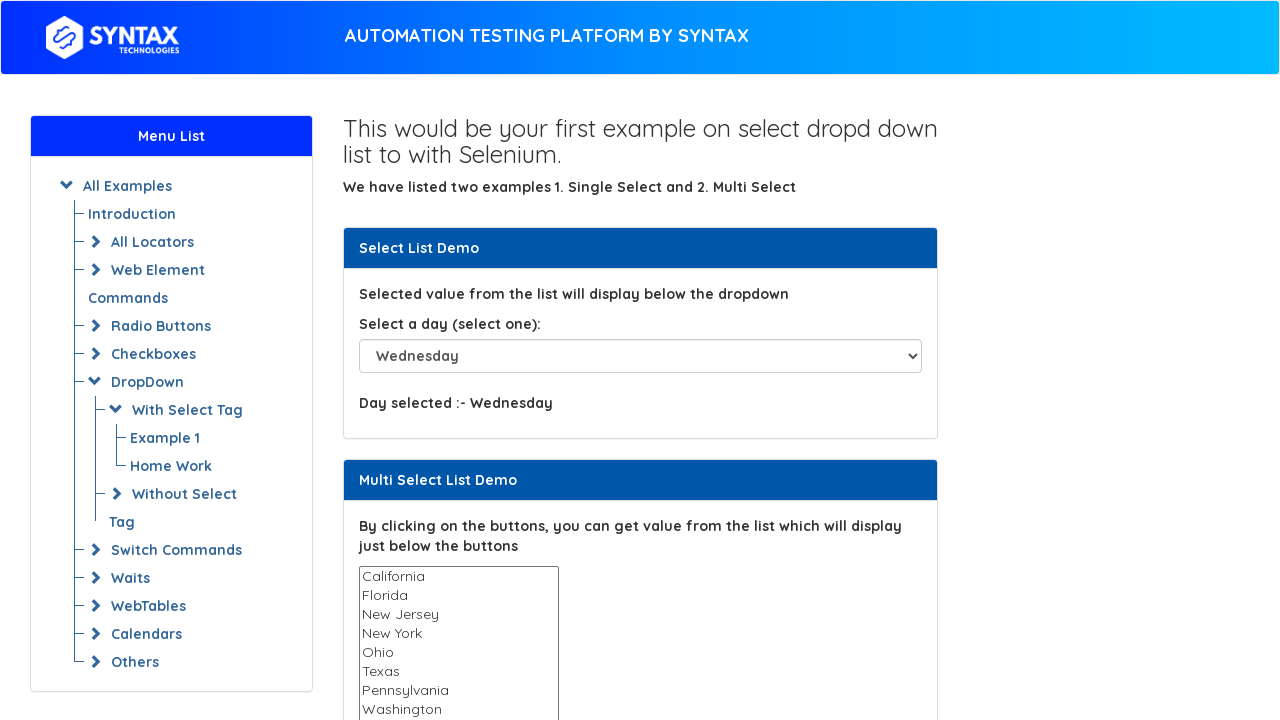

Retrieved option text: 'Thursday'
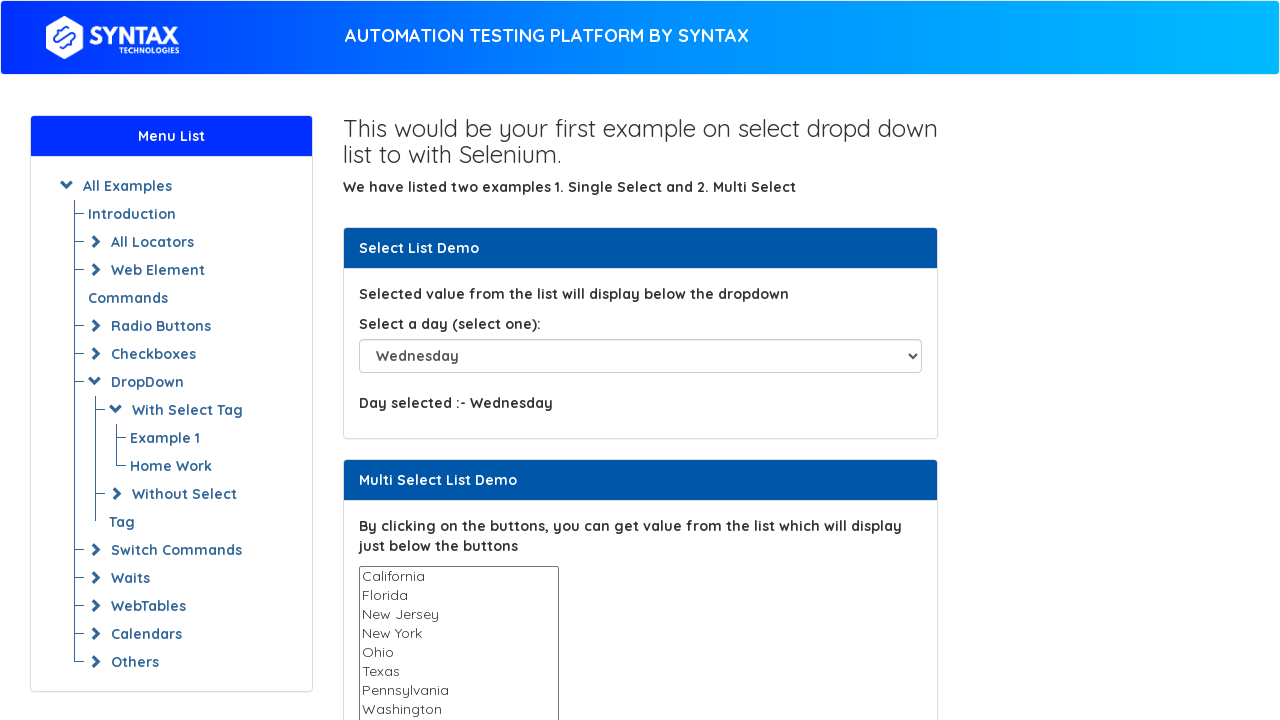

Retrieved option text: 'Friday'
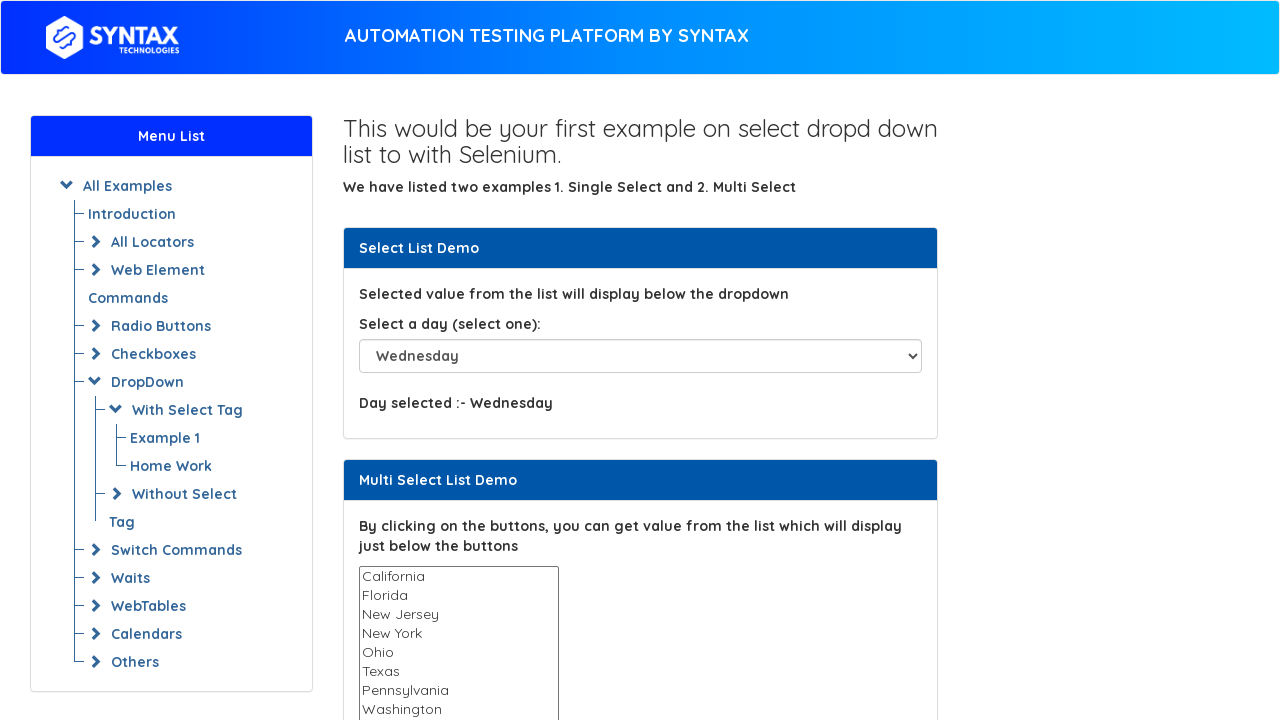

Retrieved option text: 'Saturday'
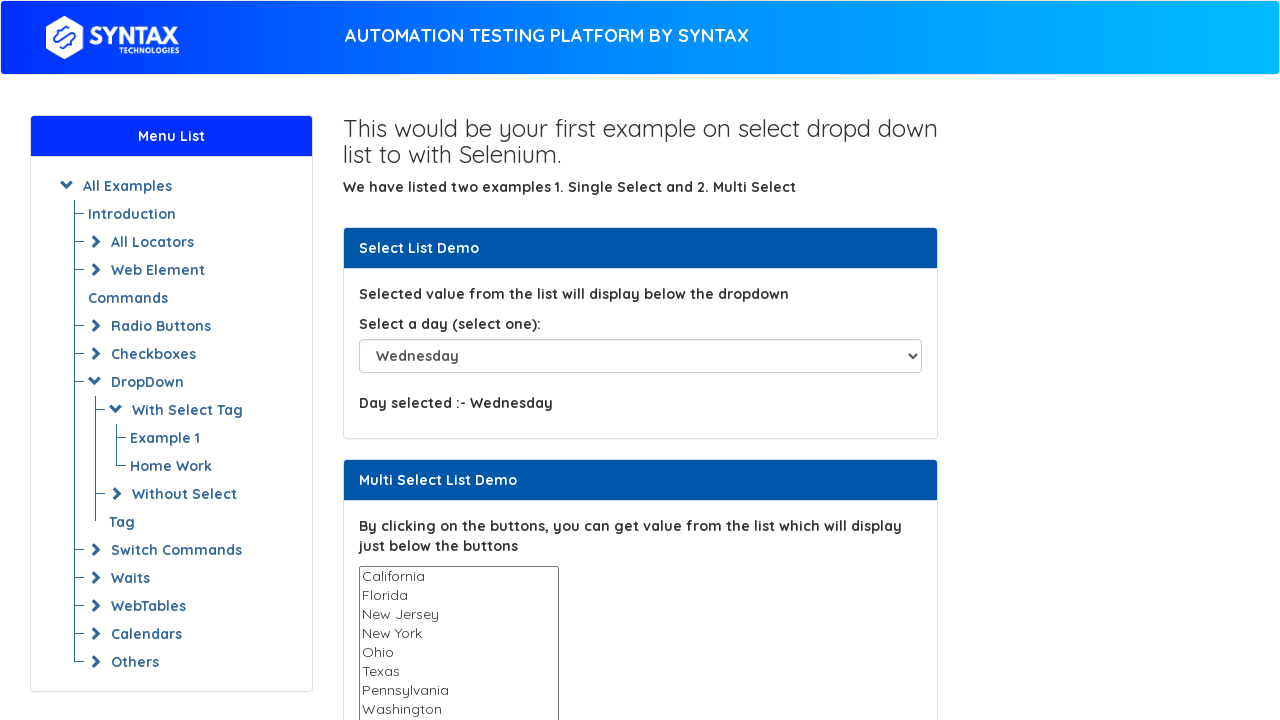

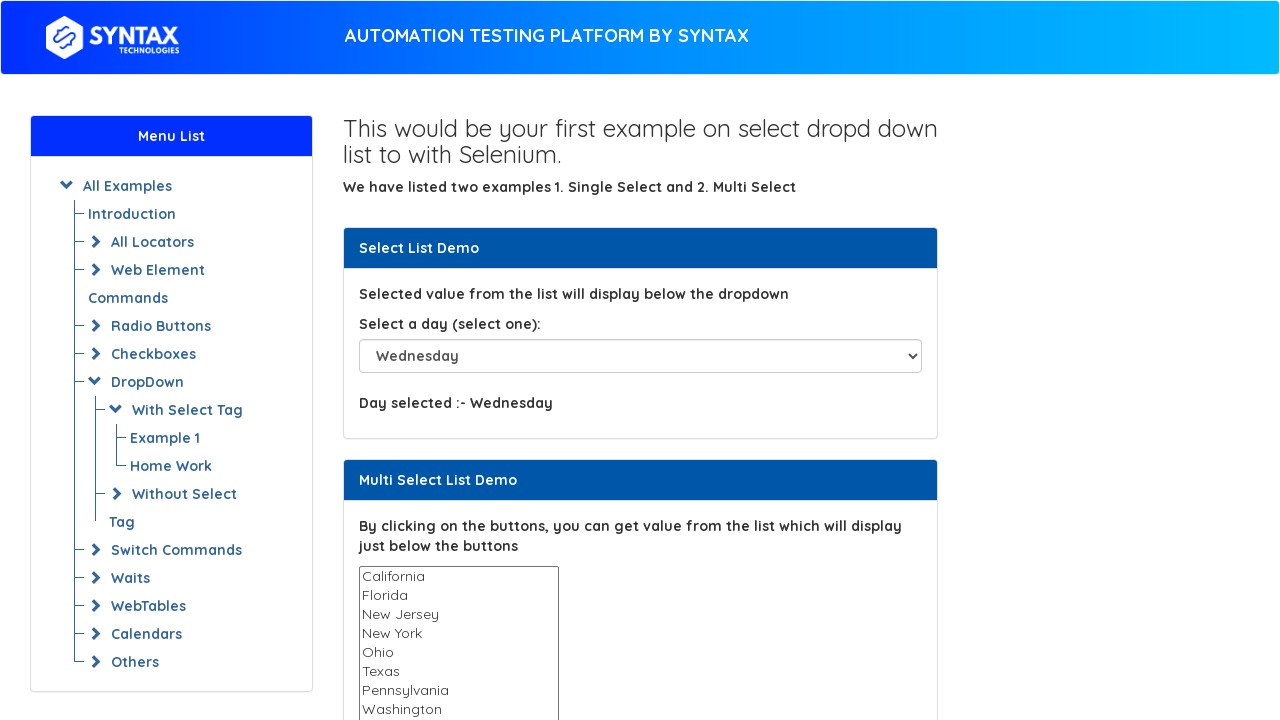